Tests number input field by entering a numeric value using JavaScript execution to set the input value

Starting URL: http://the-internet.herokuapp.com/inputs

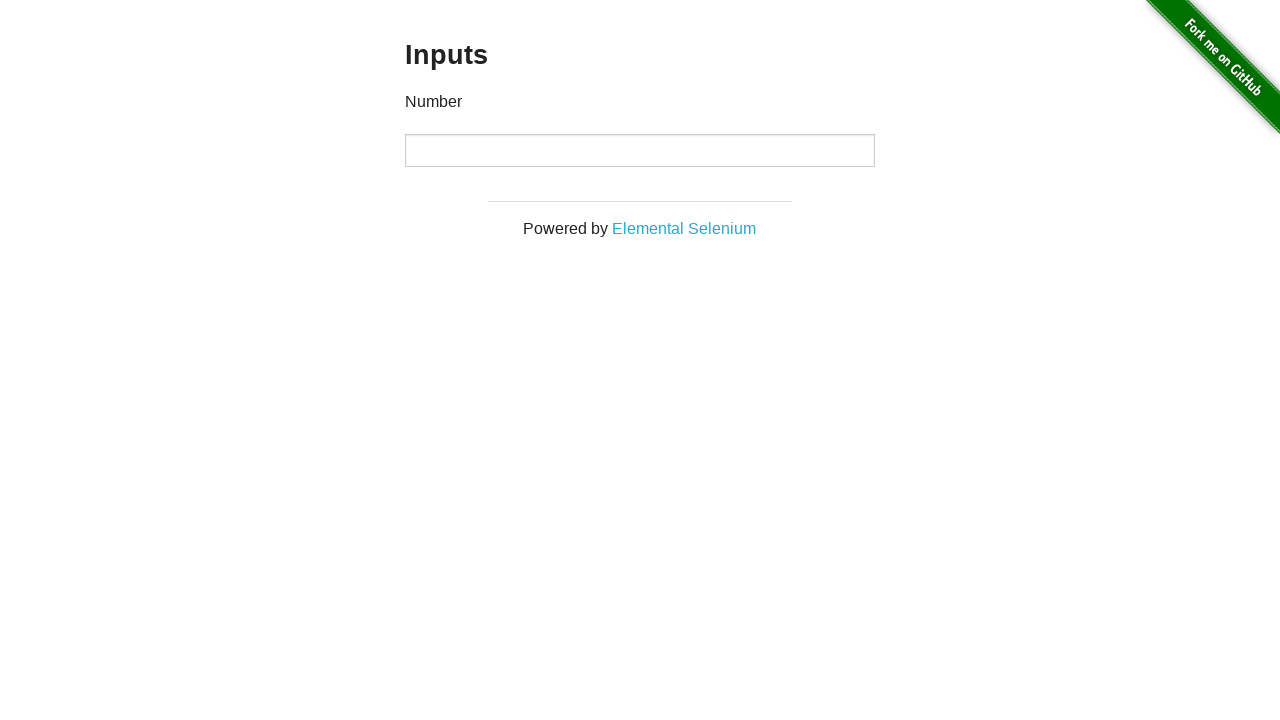

Filled number input field with value '123' on input[type='number']
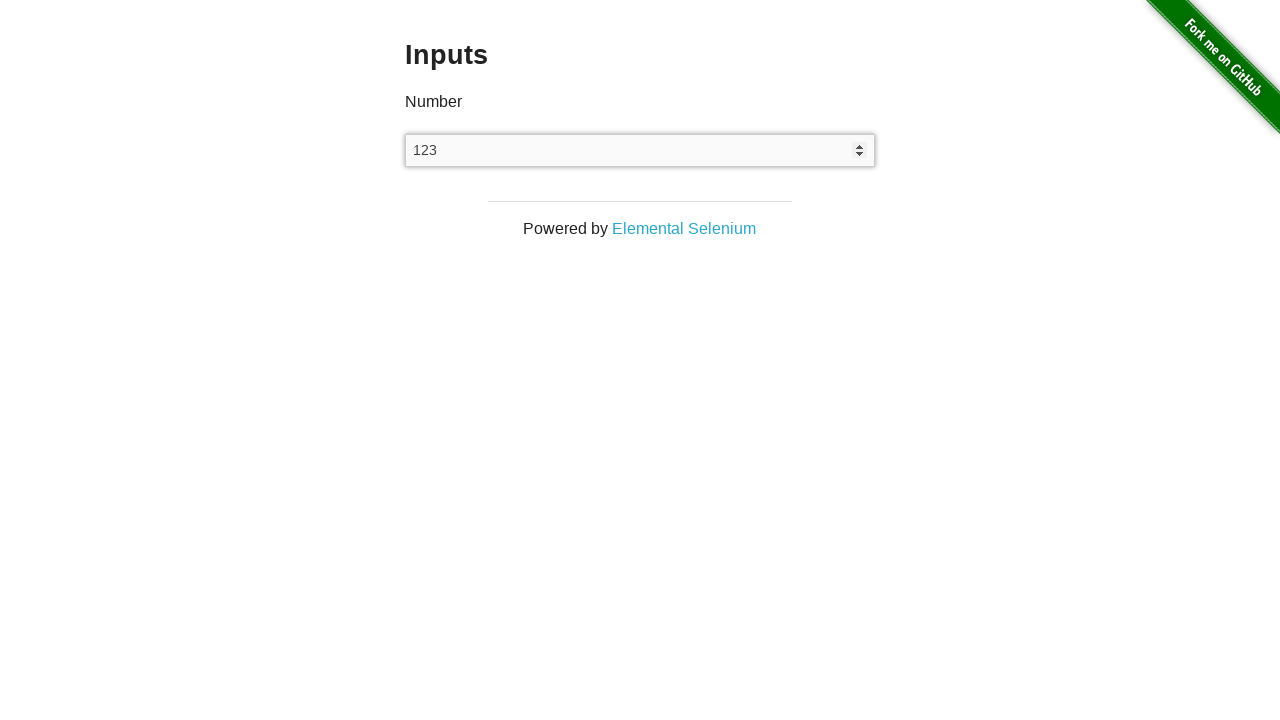

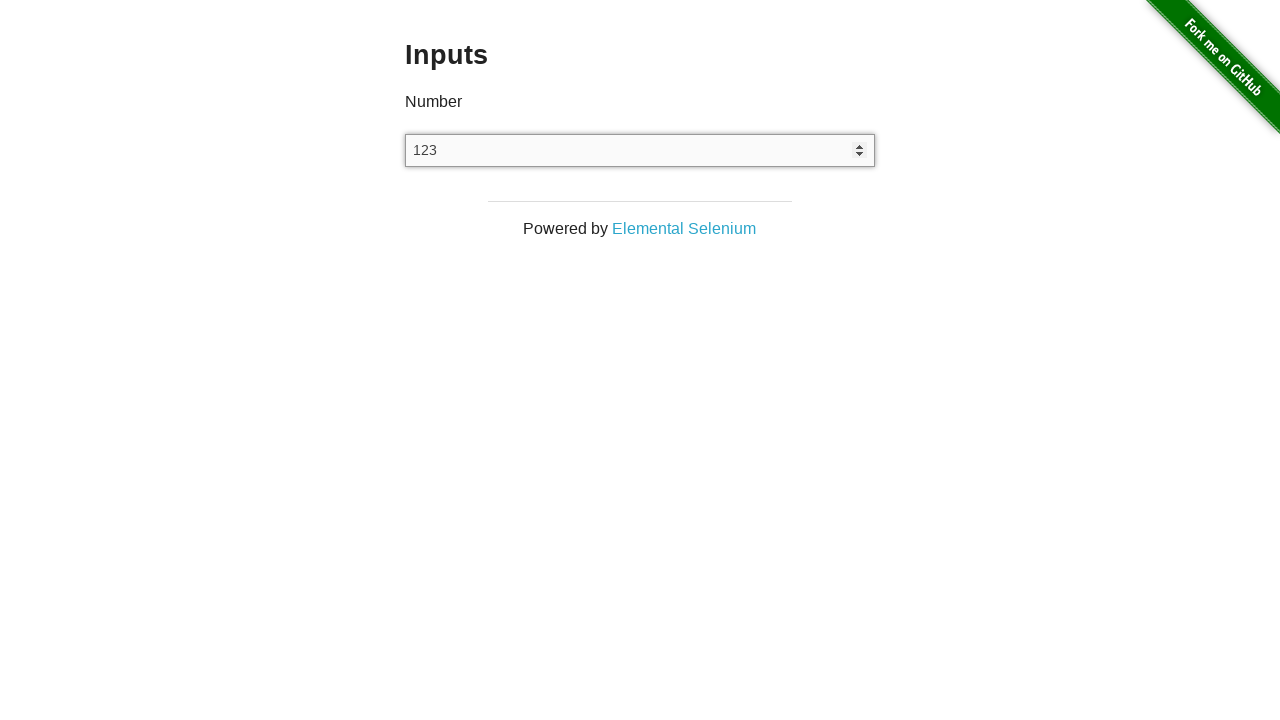